Tests the web tables form by clicking the Add button and filling in user registration details (first name, last name, email, age, salary, department) with generated test data

Starting URL: https://demoqa.com/webtables

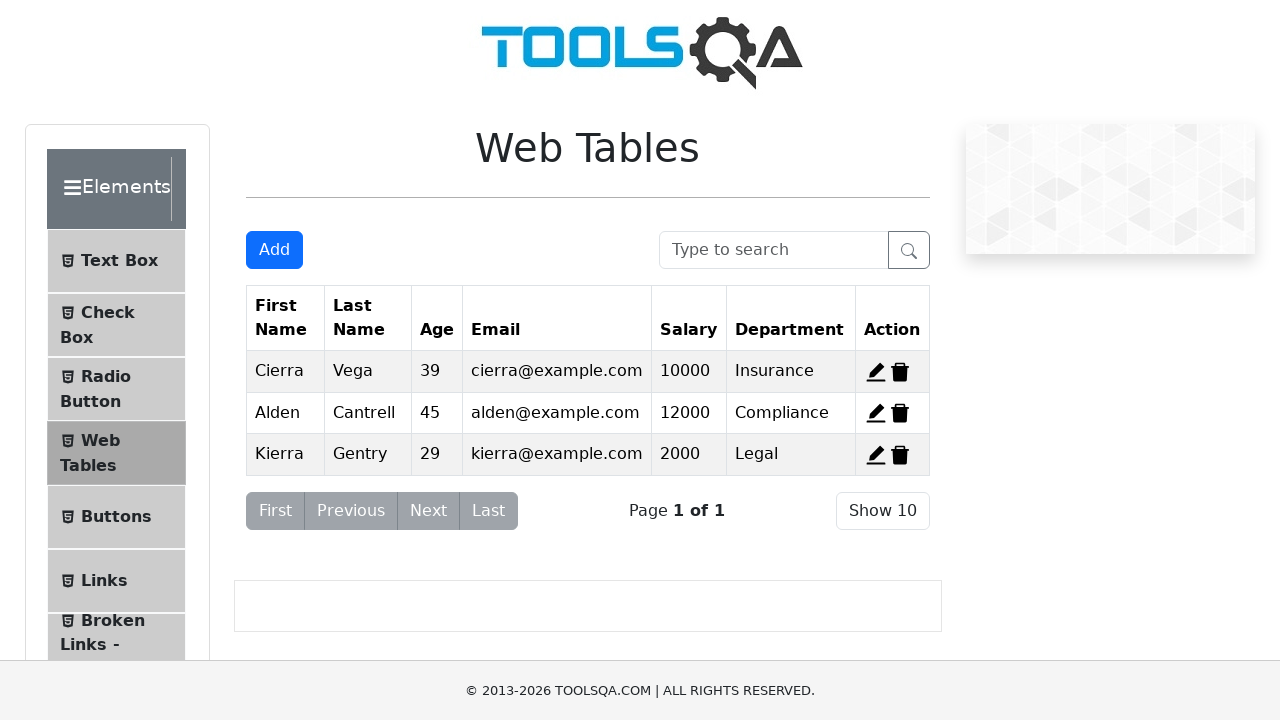

Clicked Add button to open user registration form at (274, 250) on #addNewRecordButton
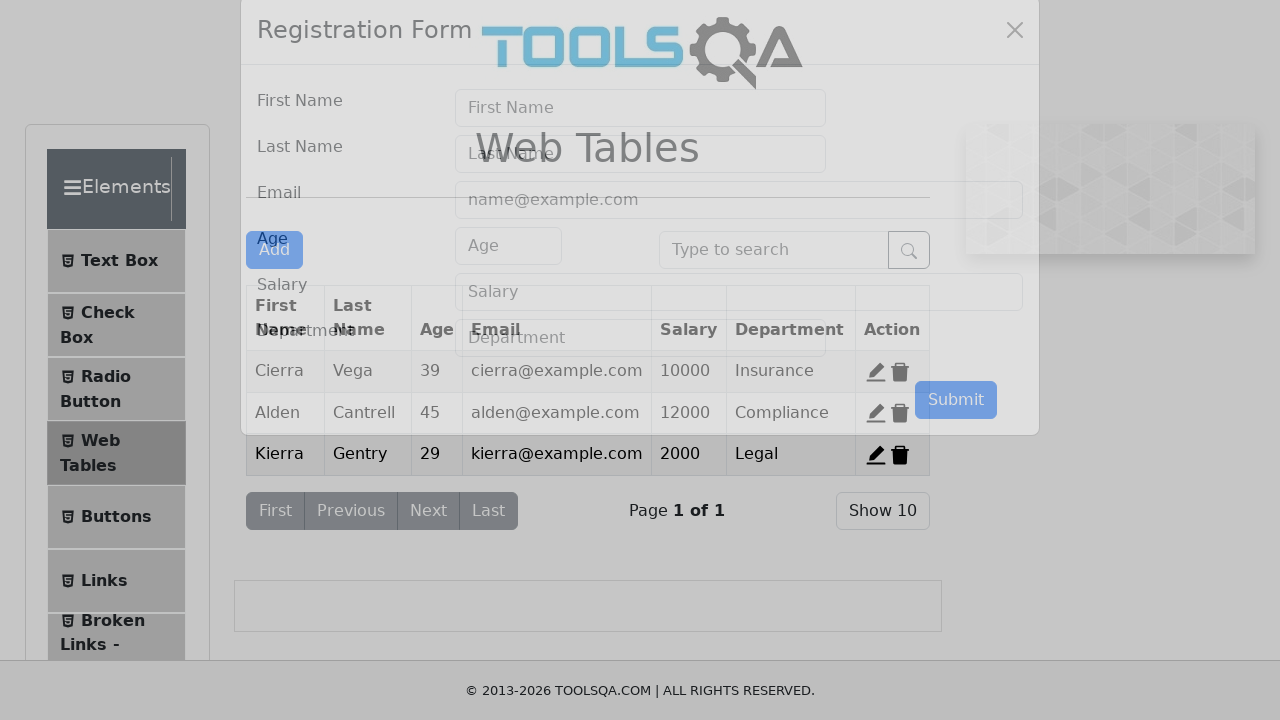

User registration form modal appeared
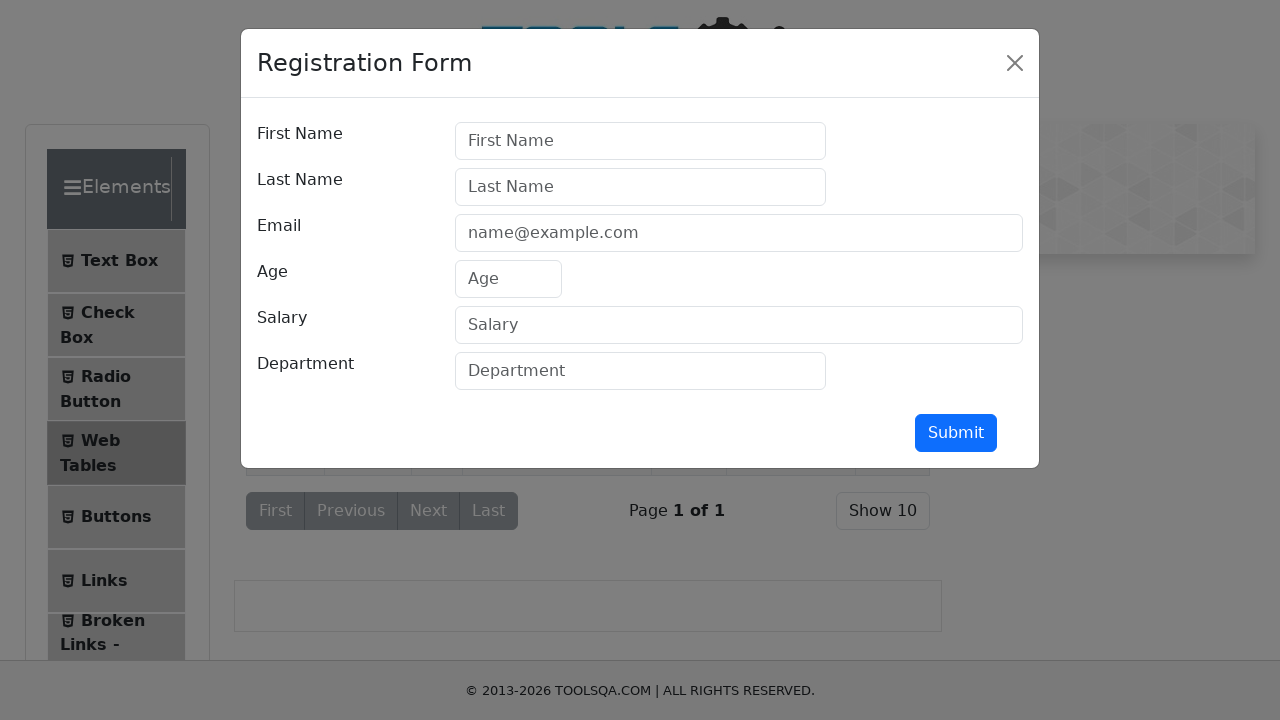

Filled first name field with 'Michael' on #firstName
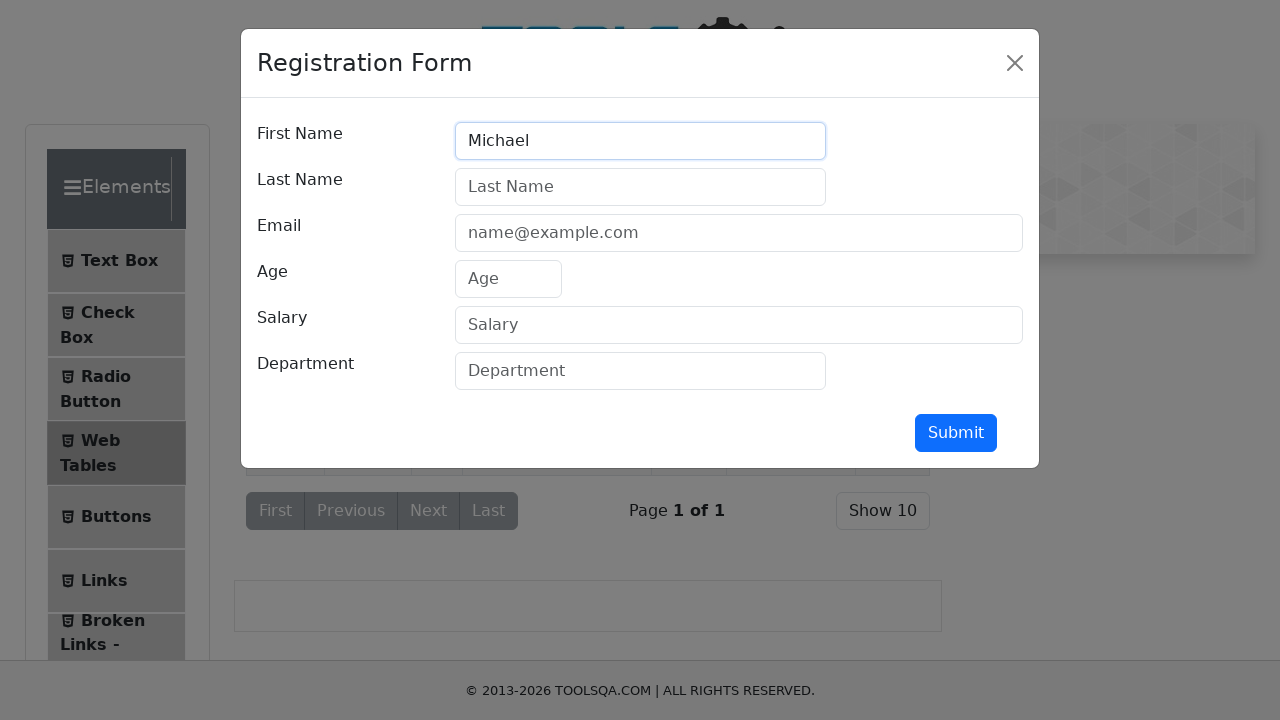

Filled last name field with 'Johnson' on #lastName
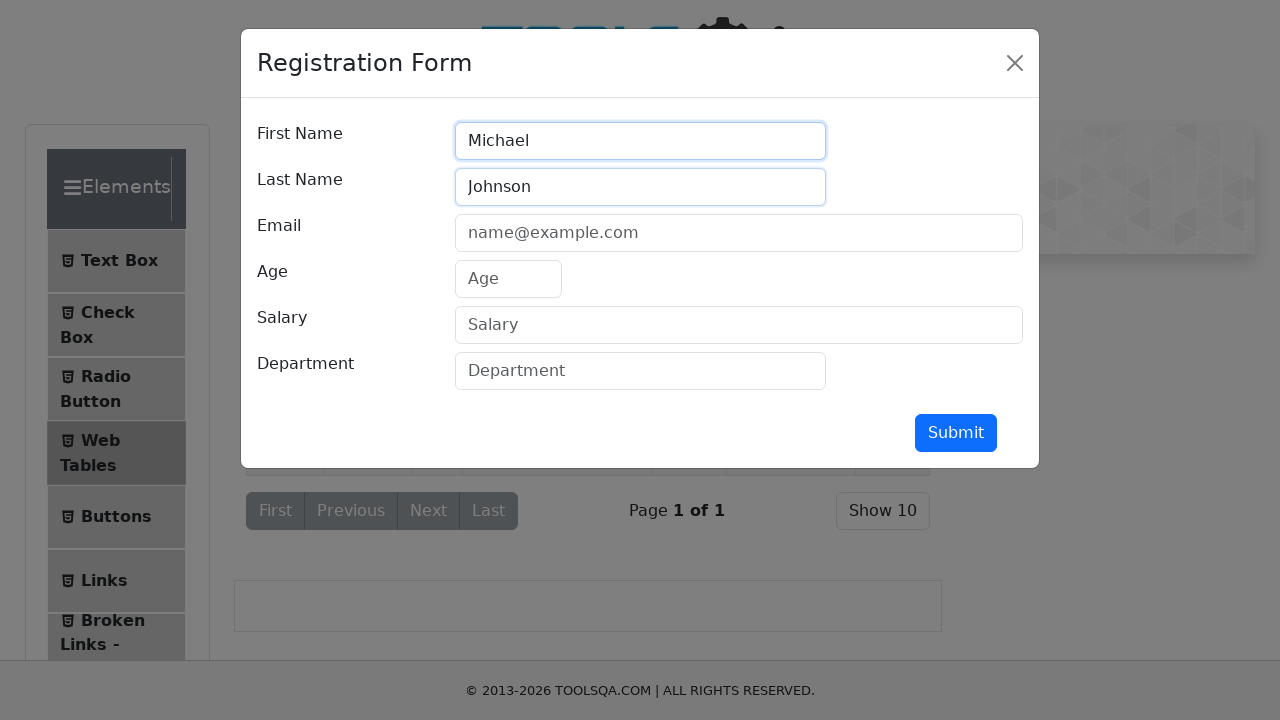

Filled email field with 'michael.johnson@example.com' on #userEmail
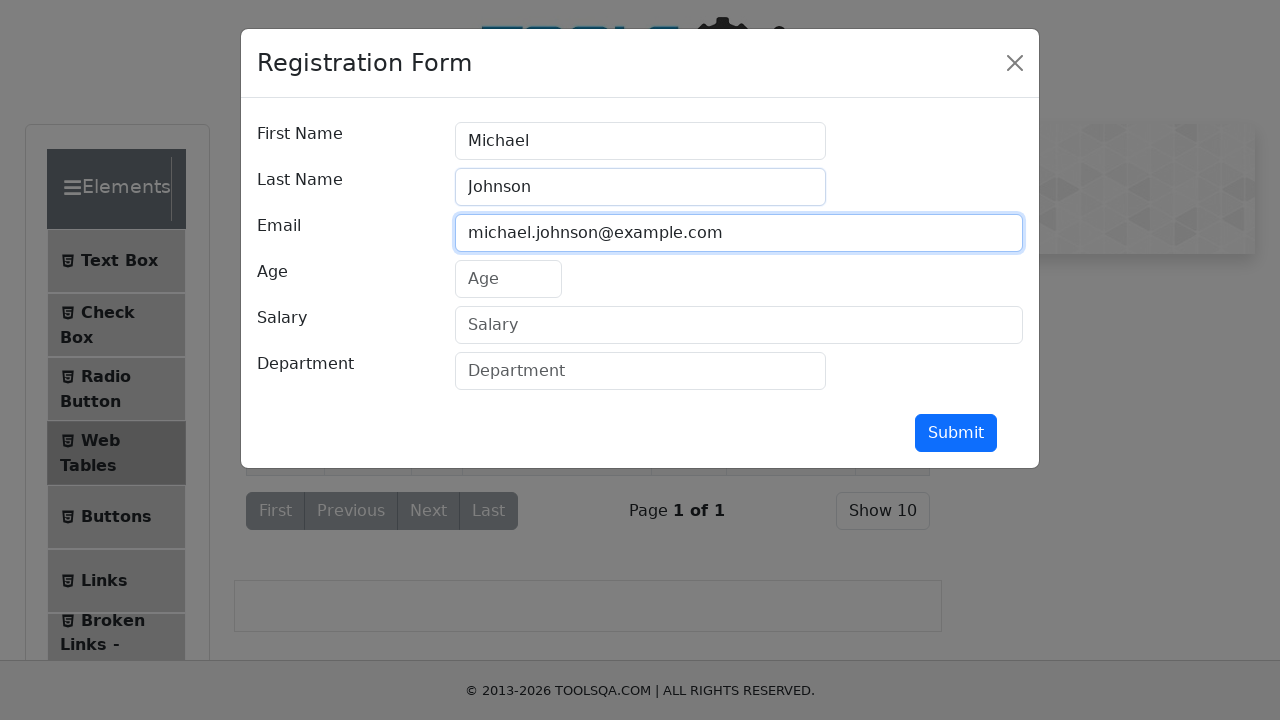

Filled age field with '32' on #age
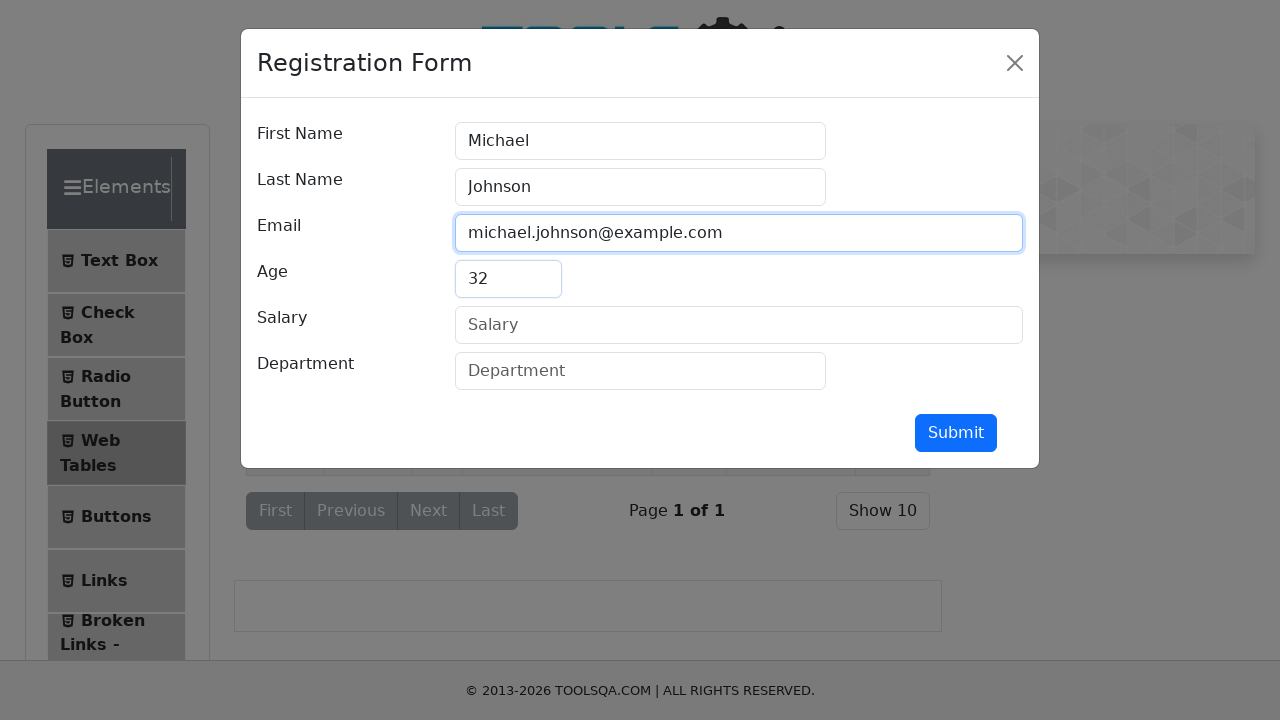

Filled salary field with '75000' on #salary
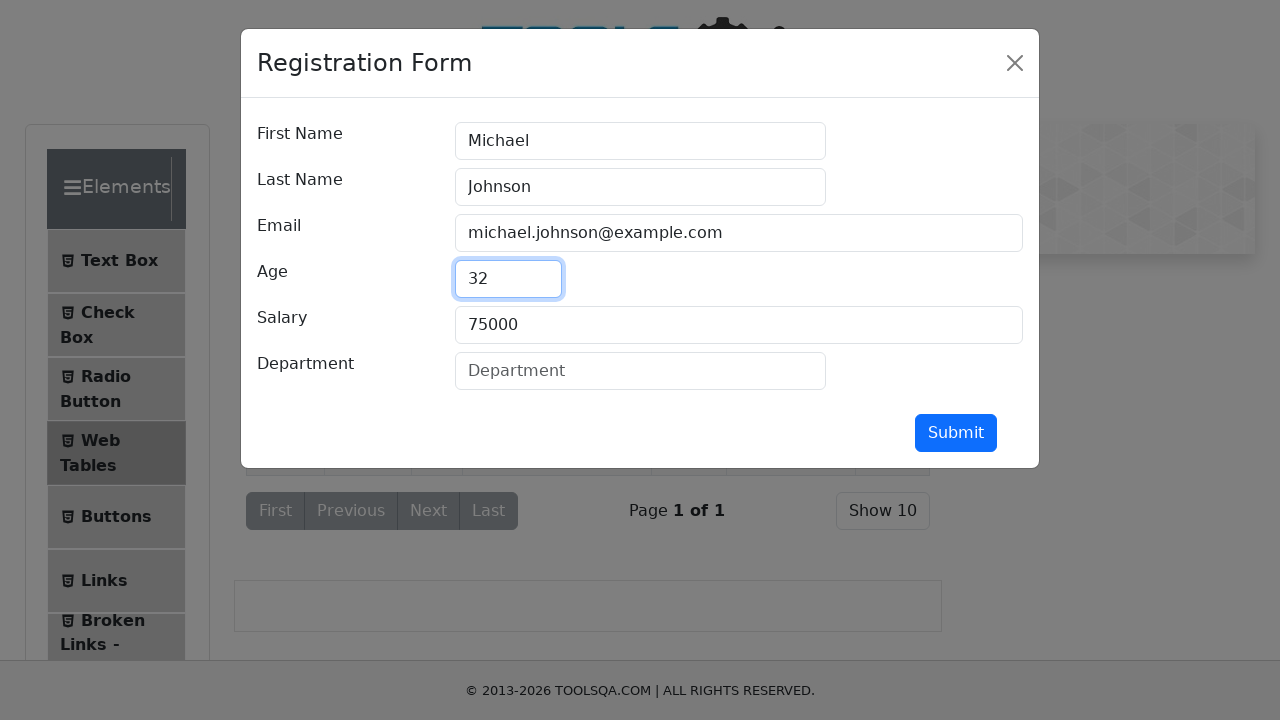

Filled department field with 'Engineering' on #department
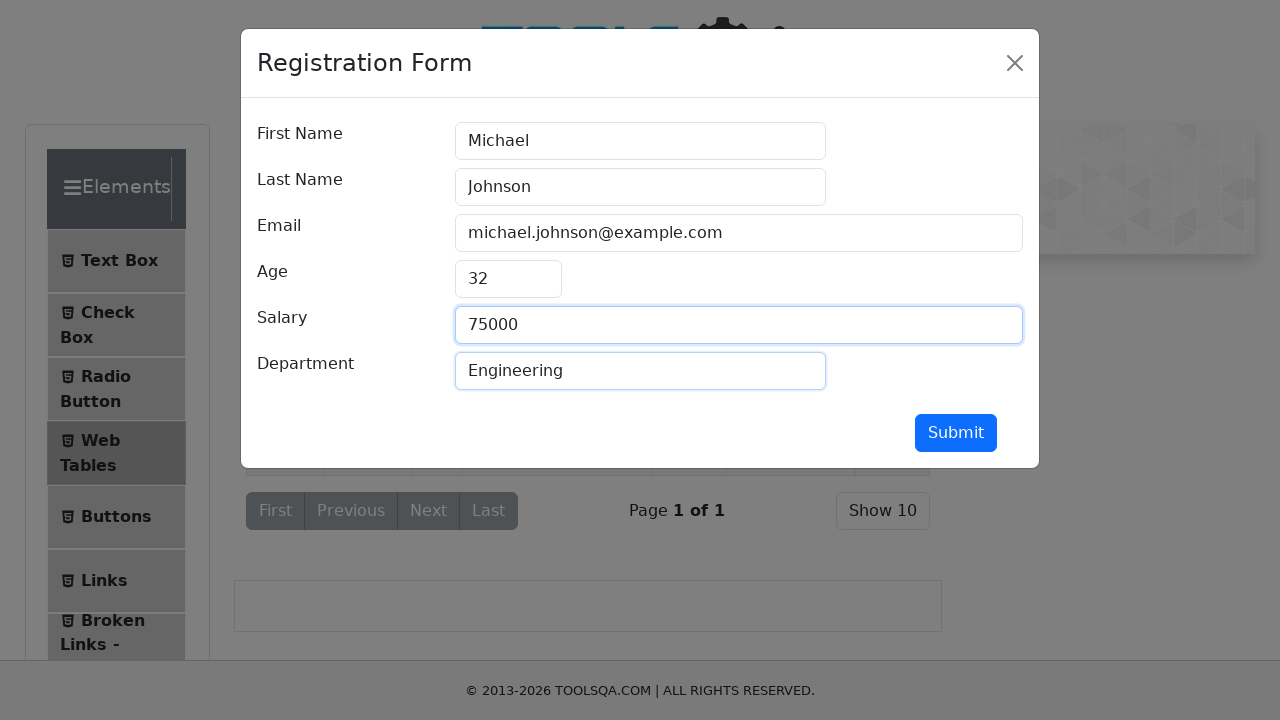

Clicked submit button to register user at (956, 433) on #submit
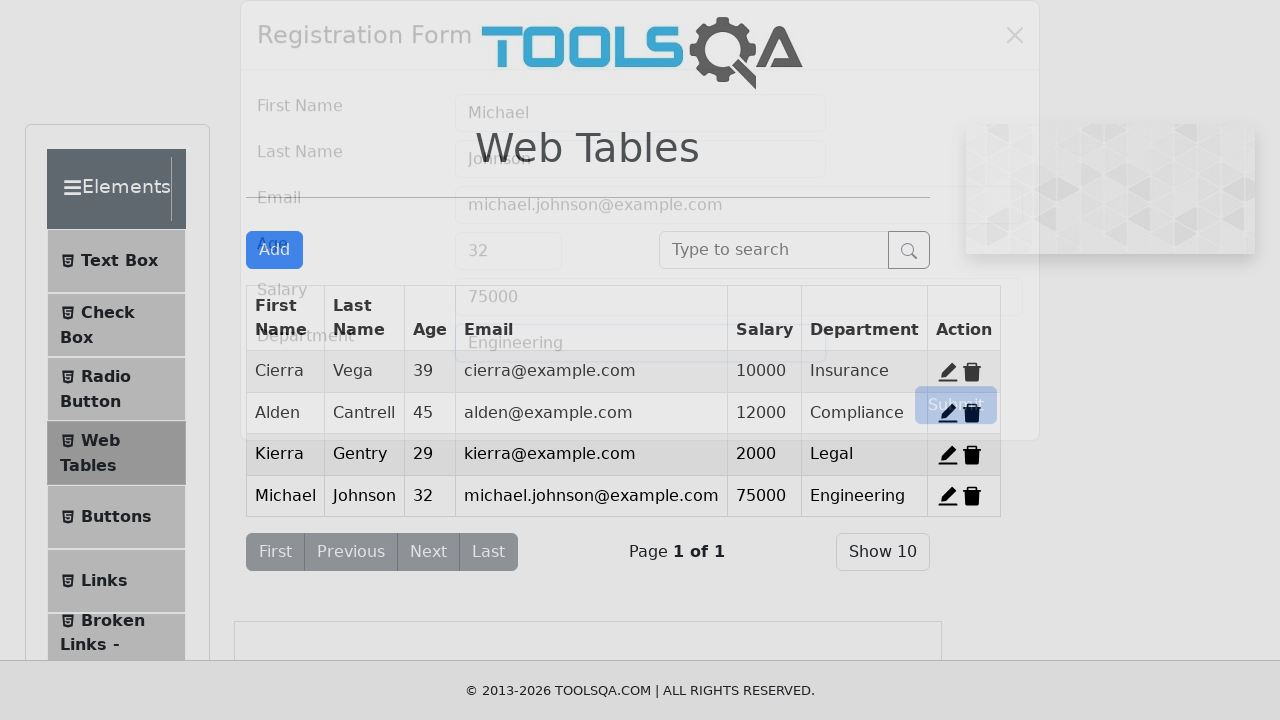

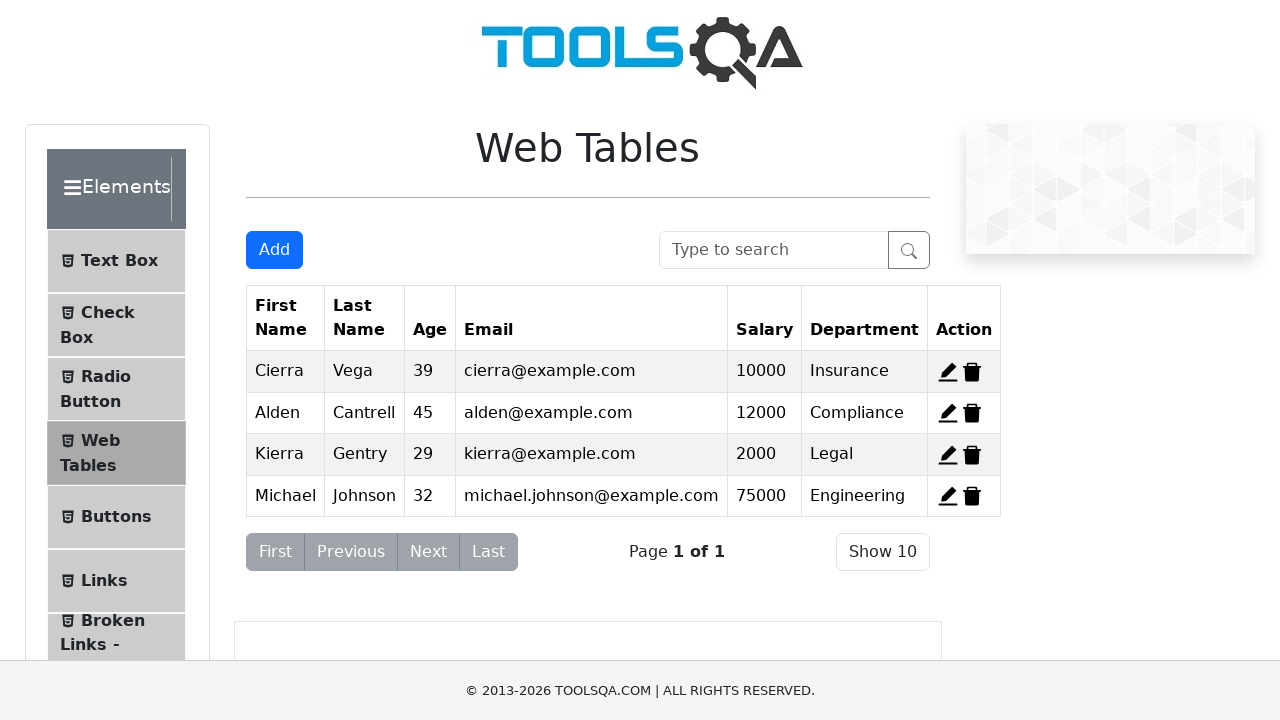